Clicks the Impressive radio button and verifies it displays the selection confirmation

Starting URL: https://demoqa.com/radio-button

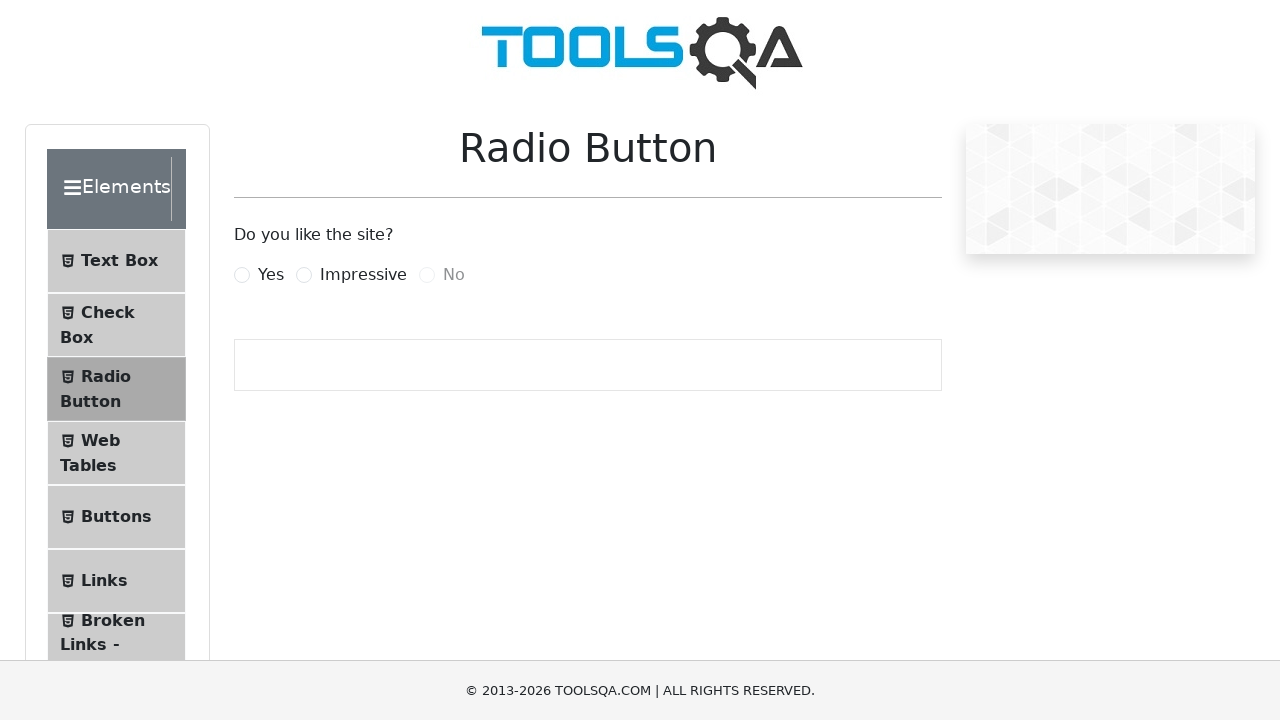

Waited for Impressive radio button label to become visible
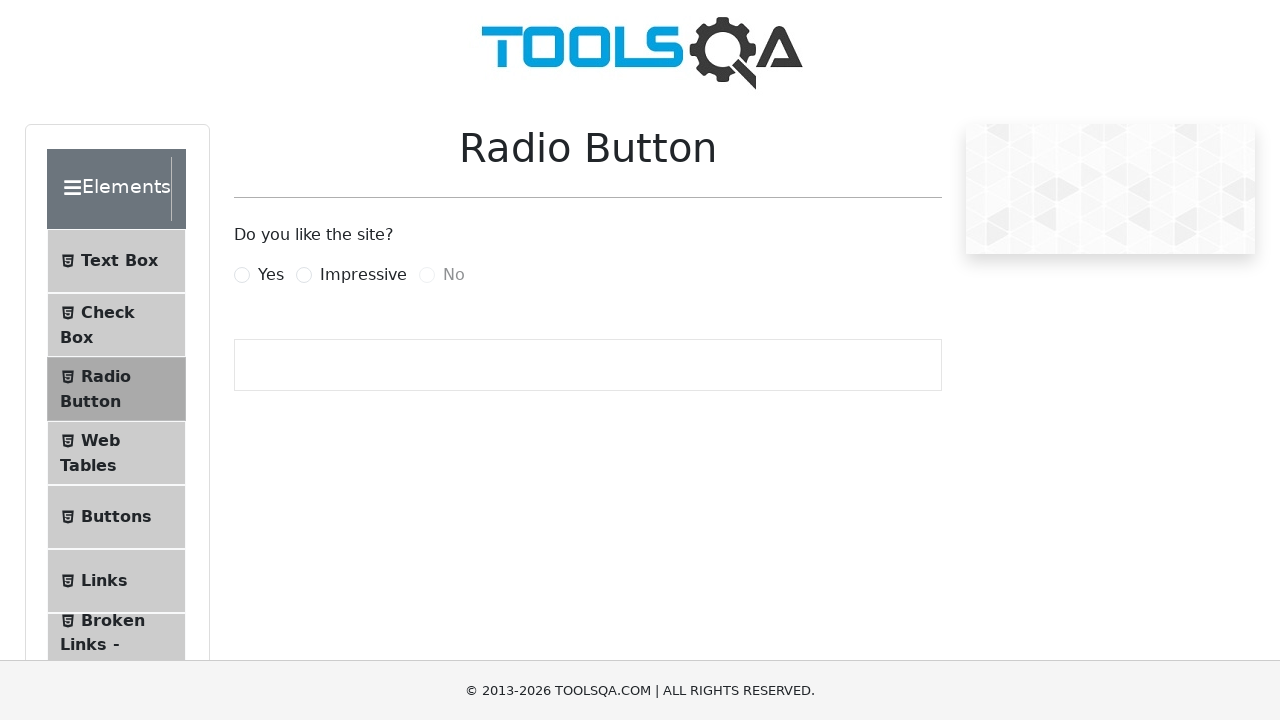

Clicked the Impressive radio button at (363, 275) on label[for='impressiveRadio']
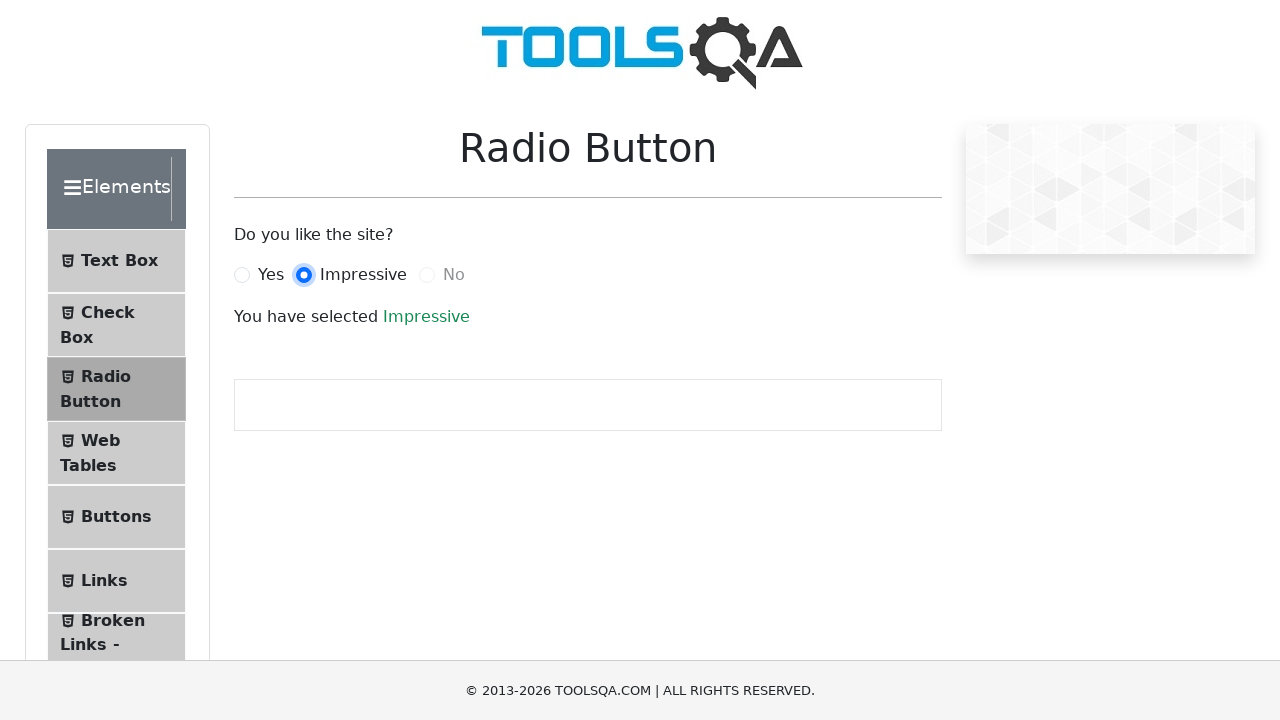

Waited for success confirmation text to appear
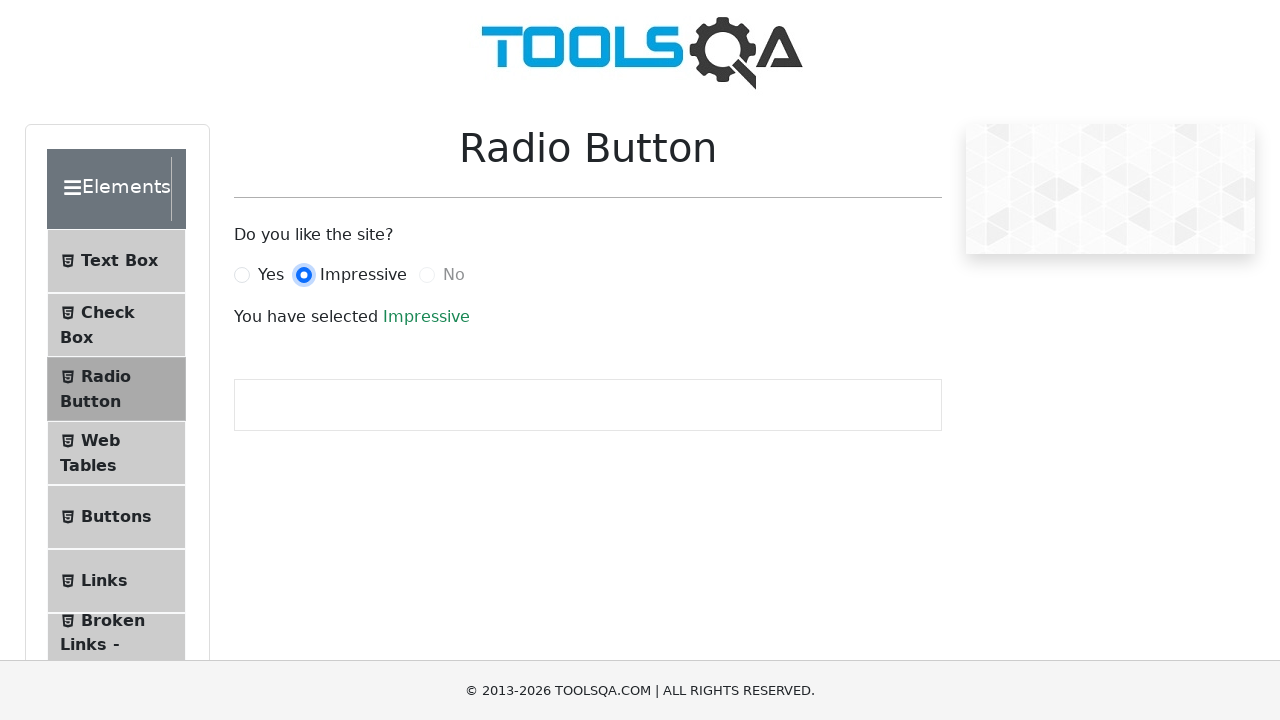

Retrieved success confirmation text: 'Impressive'
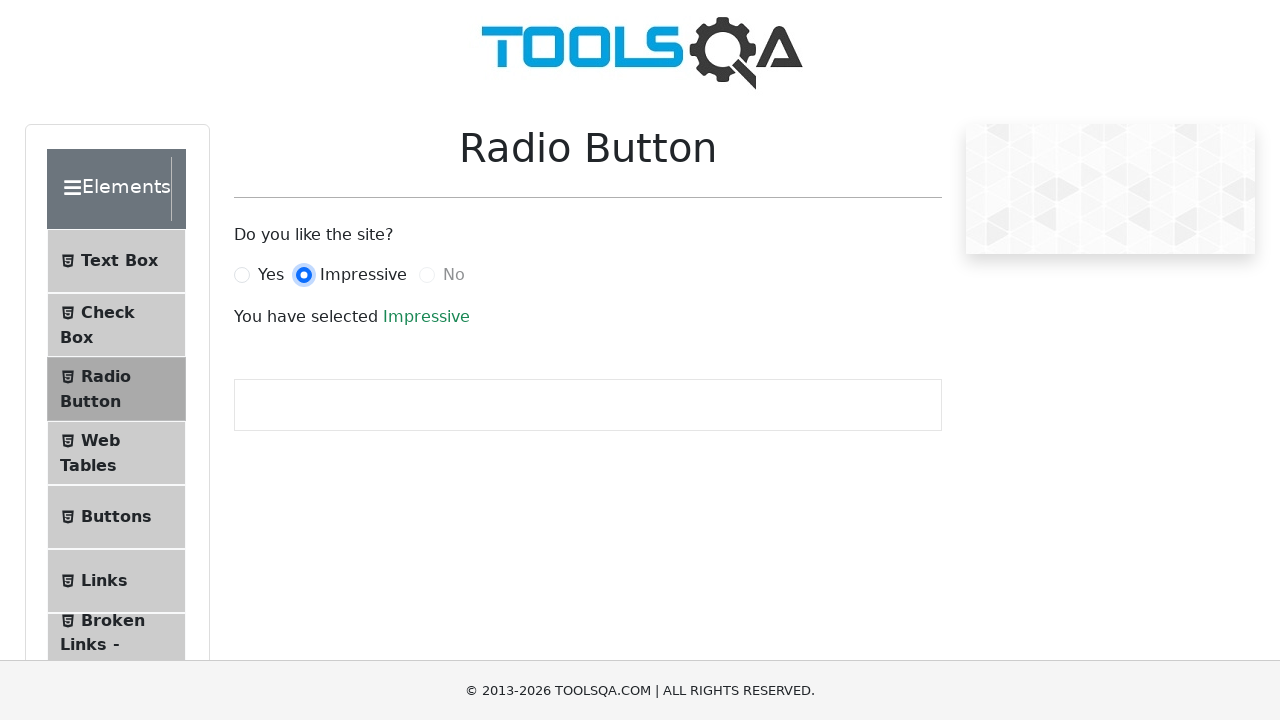

Verified that success text displays 'Impressive'
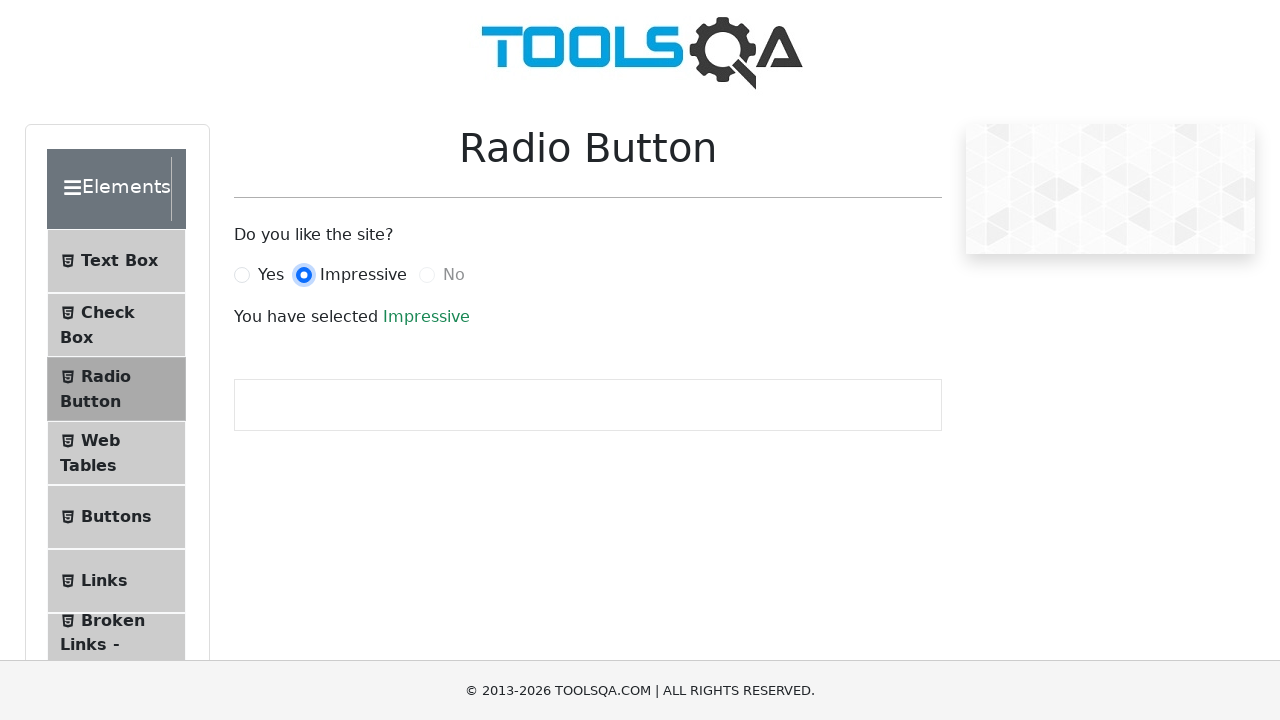

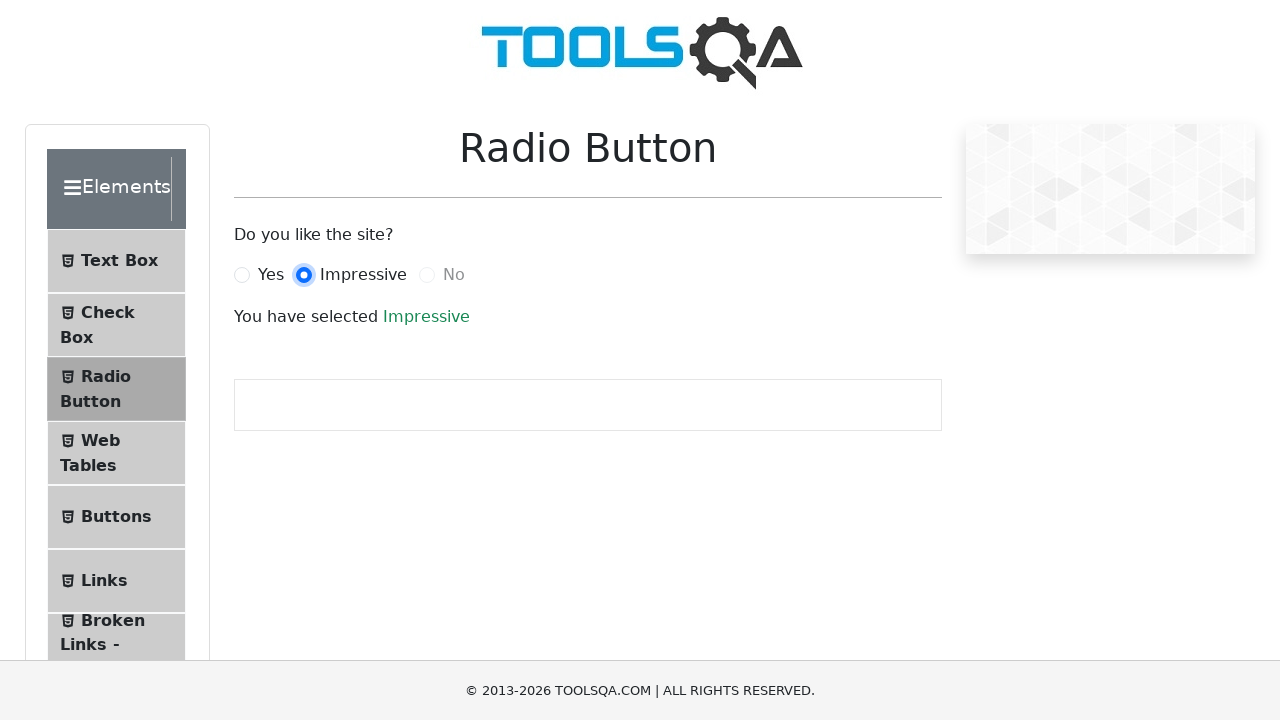